Navigates to QSpiders website and clicks on the "PLACEMENT STATISTICS" link to test navigation functionality

Starting URL: https://www.qspiders.com

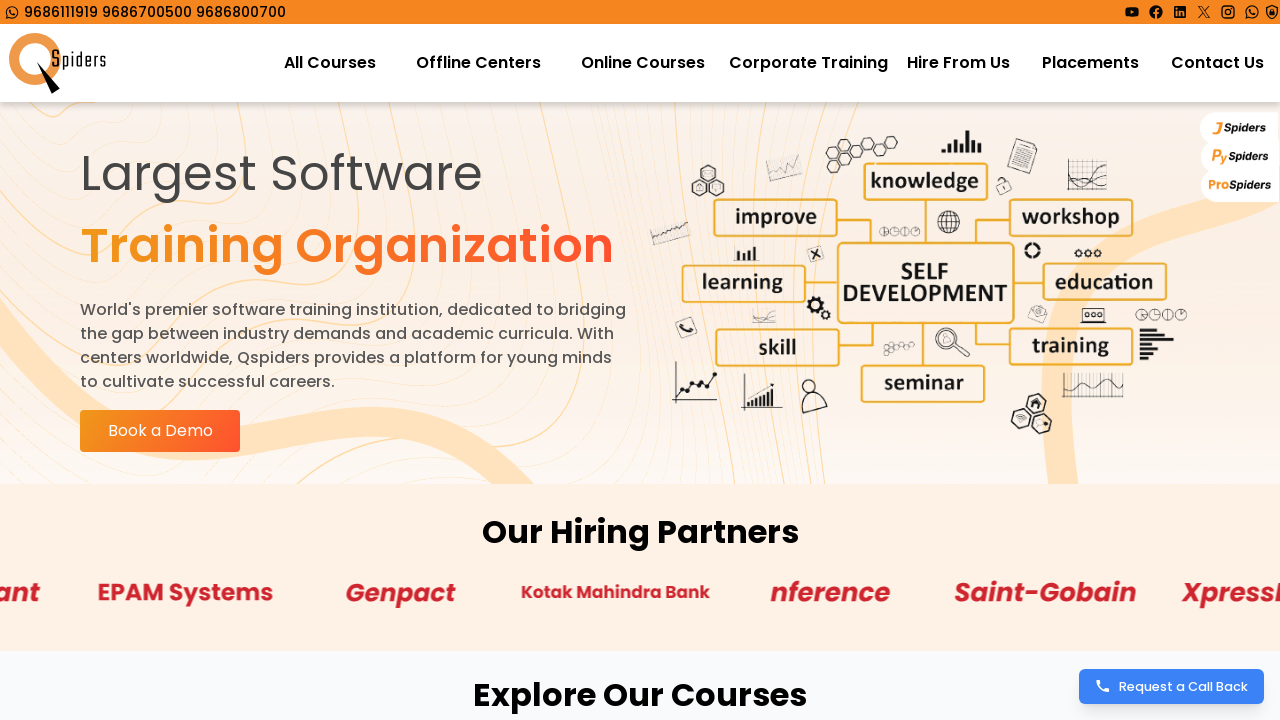

Navigated to QSpiders website
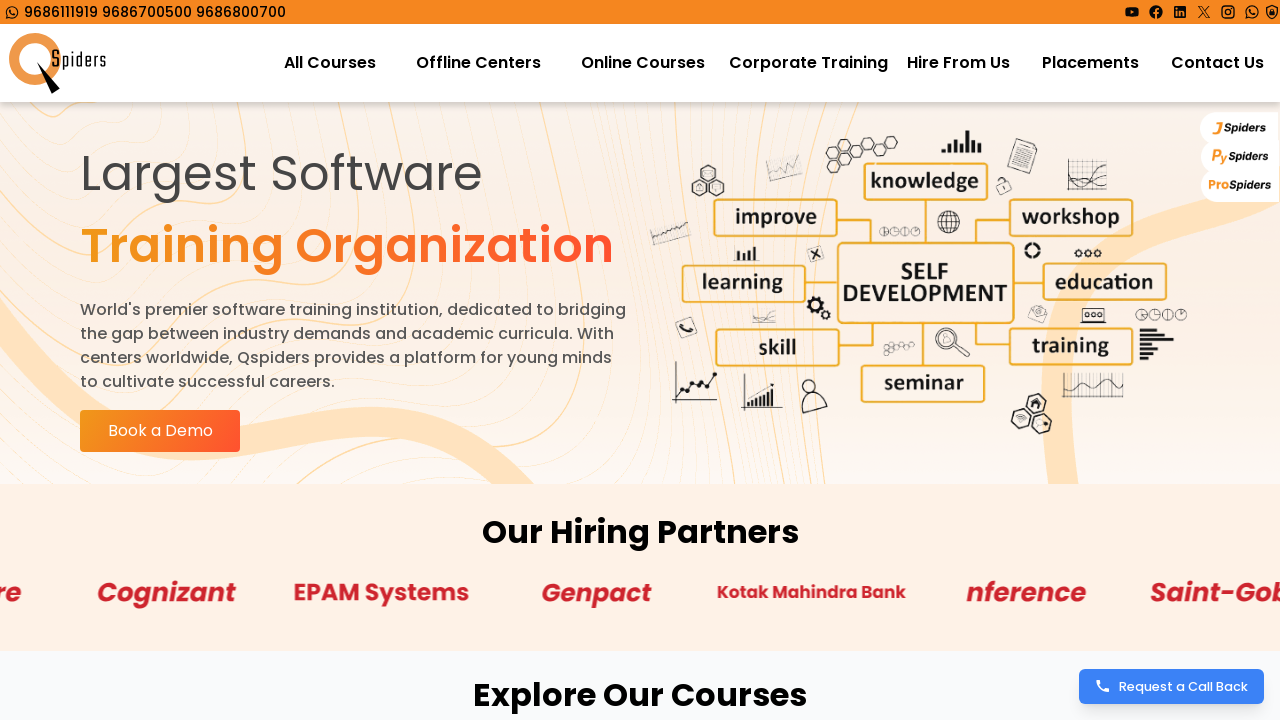

Clicked on the PLACEMENT STATISTICS link at (640, 361) on text=PLACEMENT STATISTICS
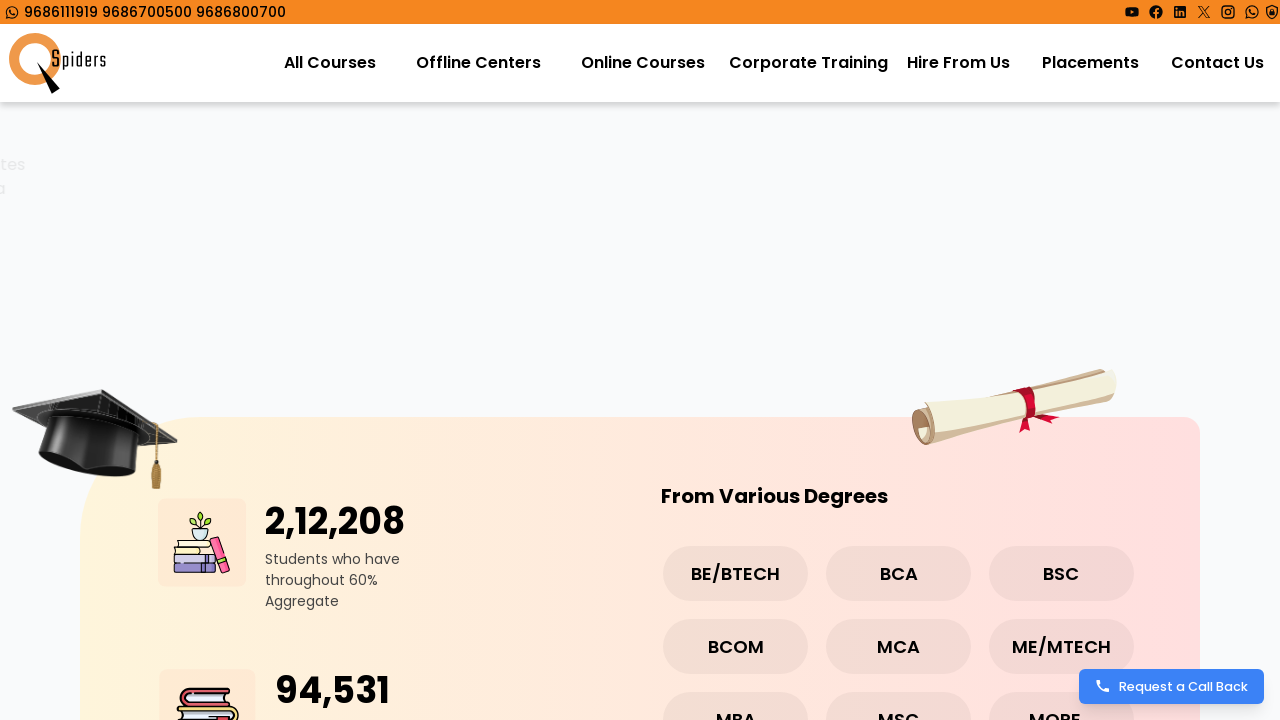

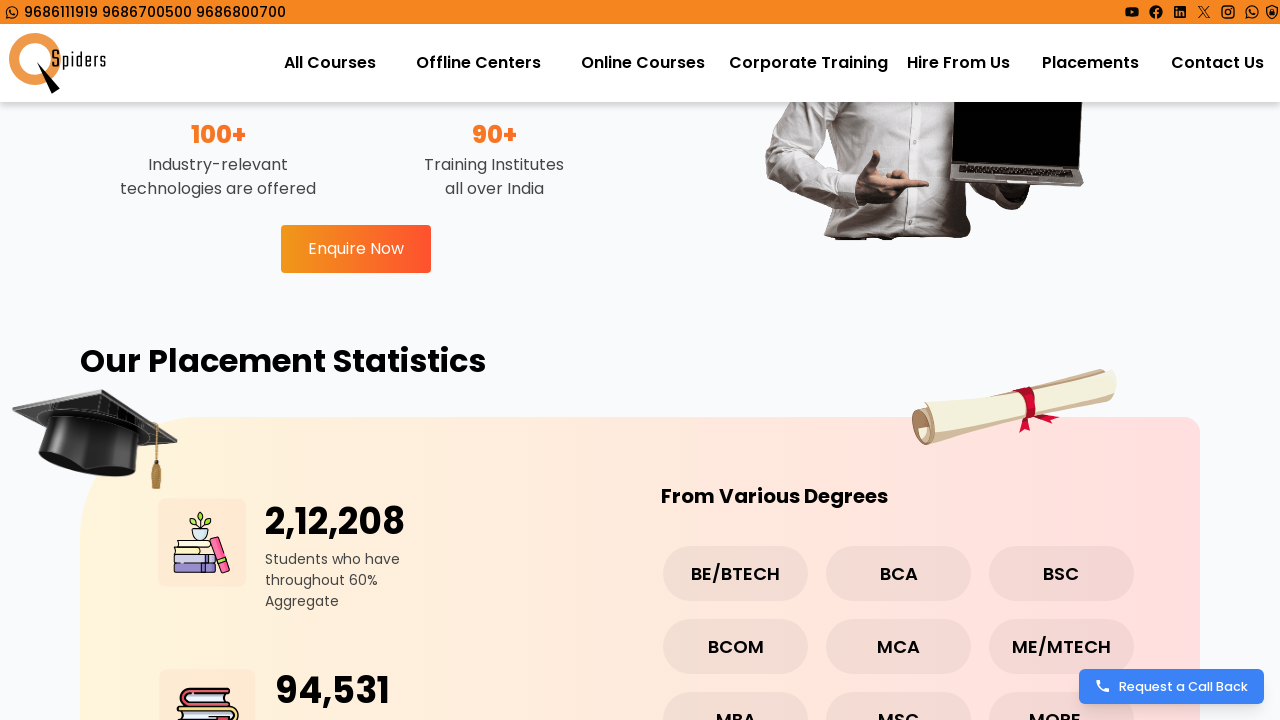